Tests page 6 of the diet quiz about diet experience by navigating through pages 1-5 and verifying options are displayed

Starting URL: https://dietsw.tutorplace.ru/

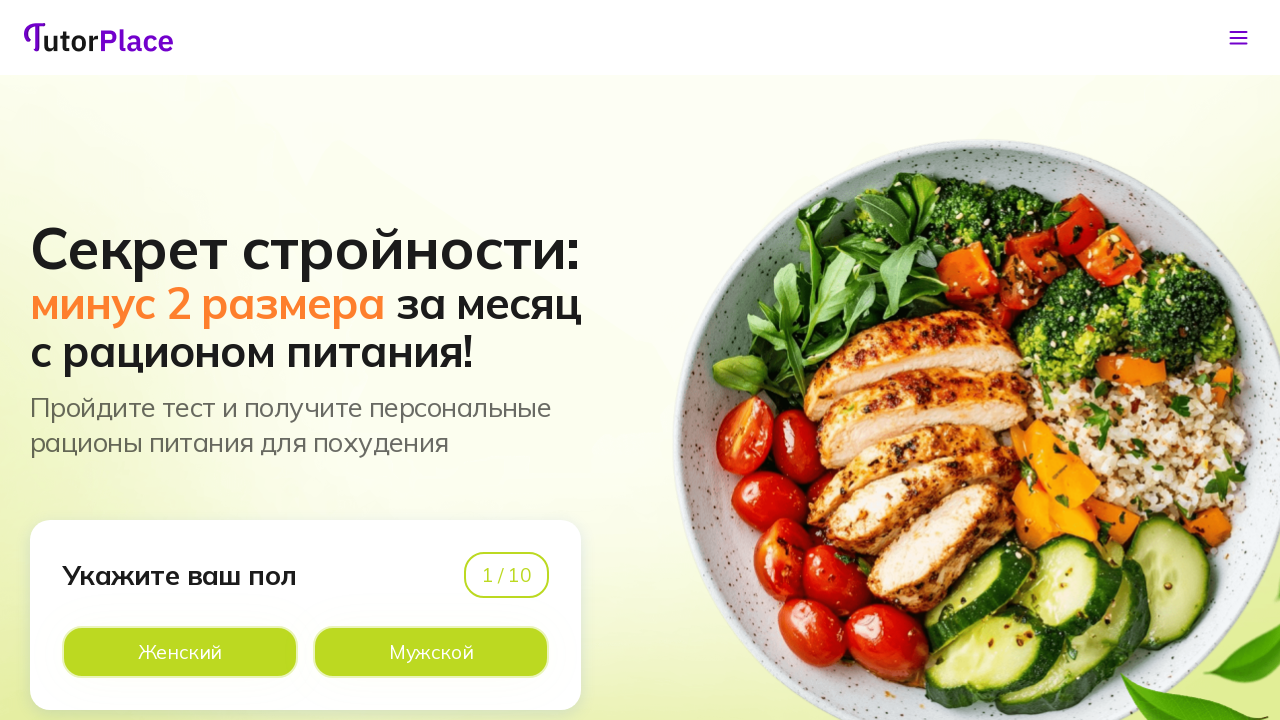

Clicked option on page 1 of diet quiz at (431, 652) on xpath=//*[@id='app']/main/div/section[1]/div/div/div[1]/div[2]/div[2]/div[2]/lab
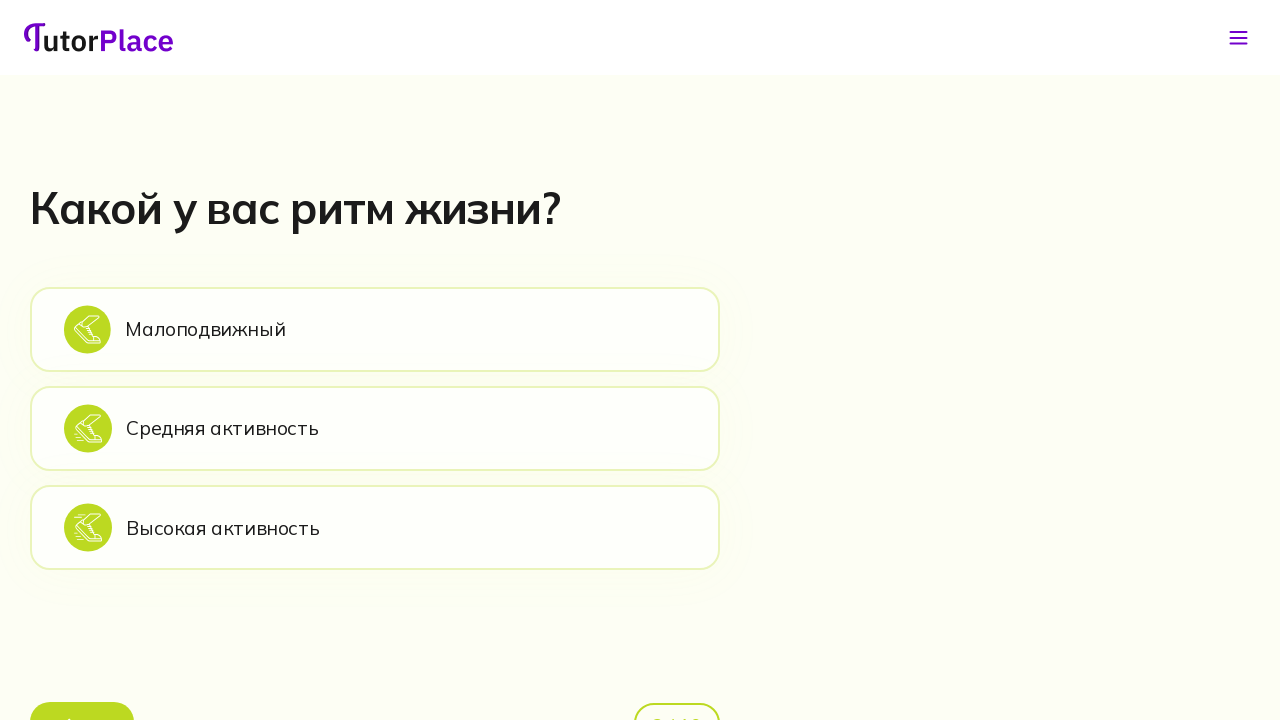

Clicked option on page 2 of diet quiz at (375, 329) on xpath=//*[@id='app']/main/div/section[2]/div/div/div[2]/div[1]/div[2]/div[1]/lab
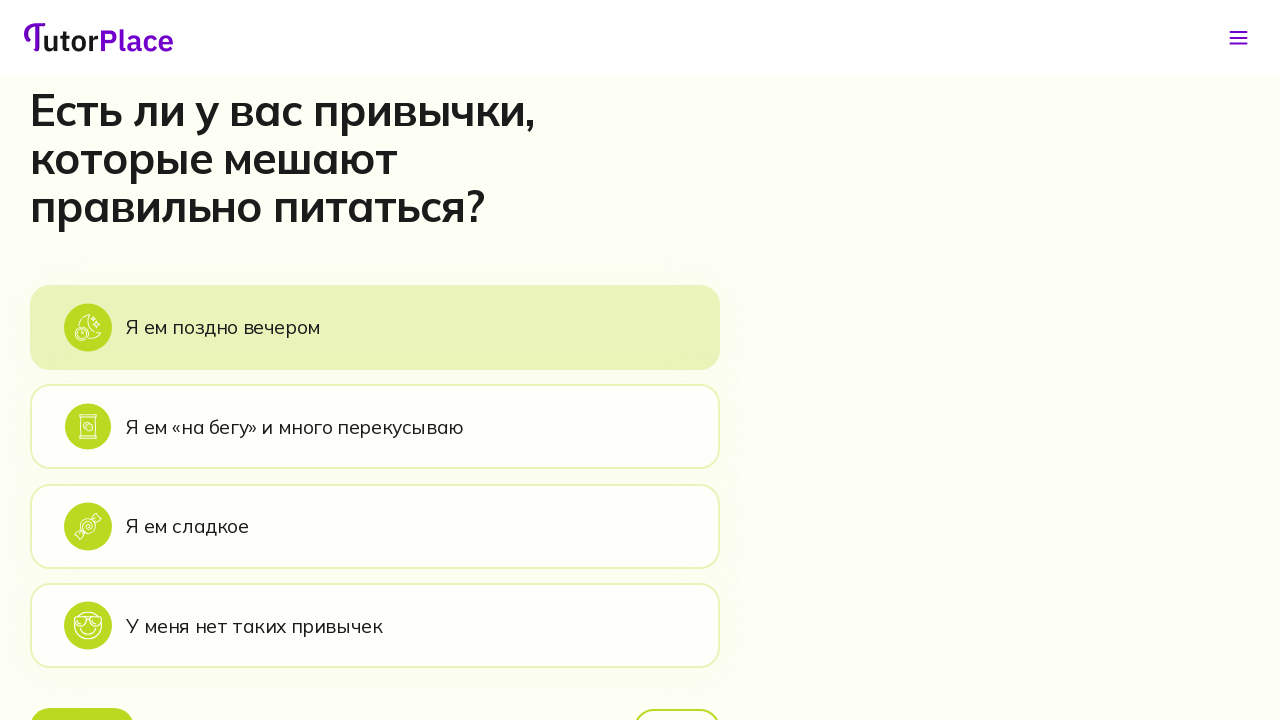

Clicked option on page 3 of diet quiz at (375, 327) on xpath=//*[@id='app']/main/div/section[3]/div/div/div[2]/div[1]/div[2]/div[1]/lab
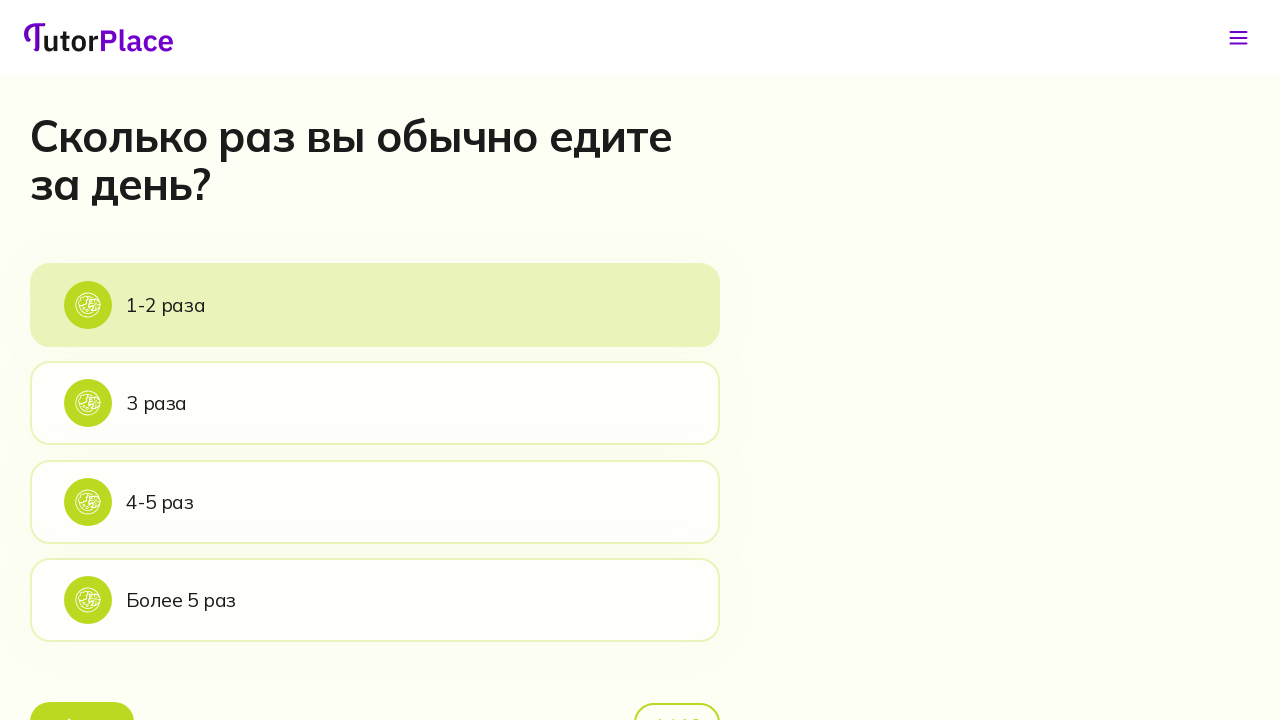

Clicked option on page 4 of diet quiz at (375, 305) on xpath=//*[@id='app']/main/div/section[4]/div/div/div[2]/div[1]/div[2]/div[1]/lab
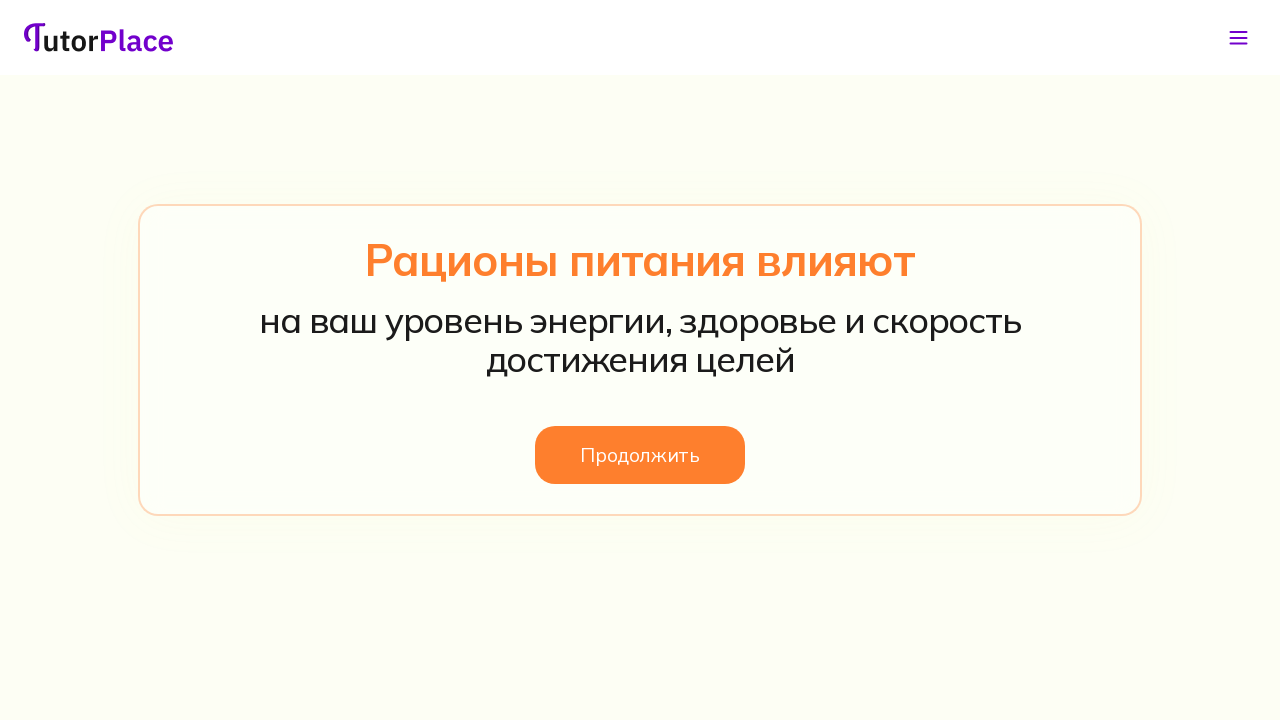

Clicked button to proceed from page 5 at (640, 455) on xpath=//*[@id='app']/main/div/section[5]/div/div/div/button/span
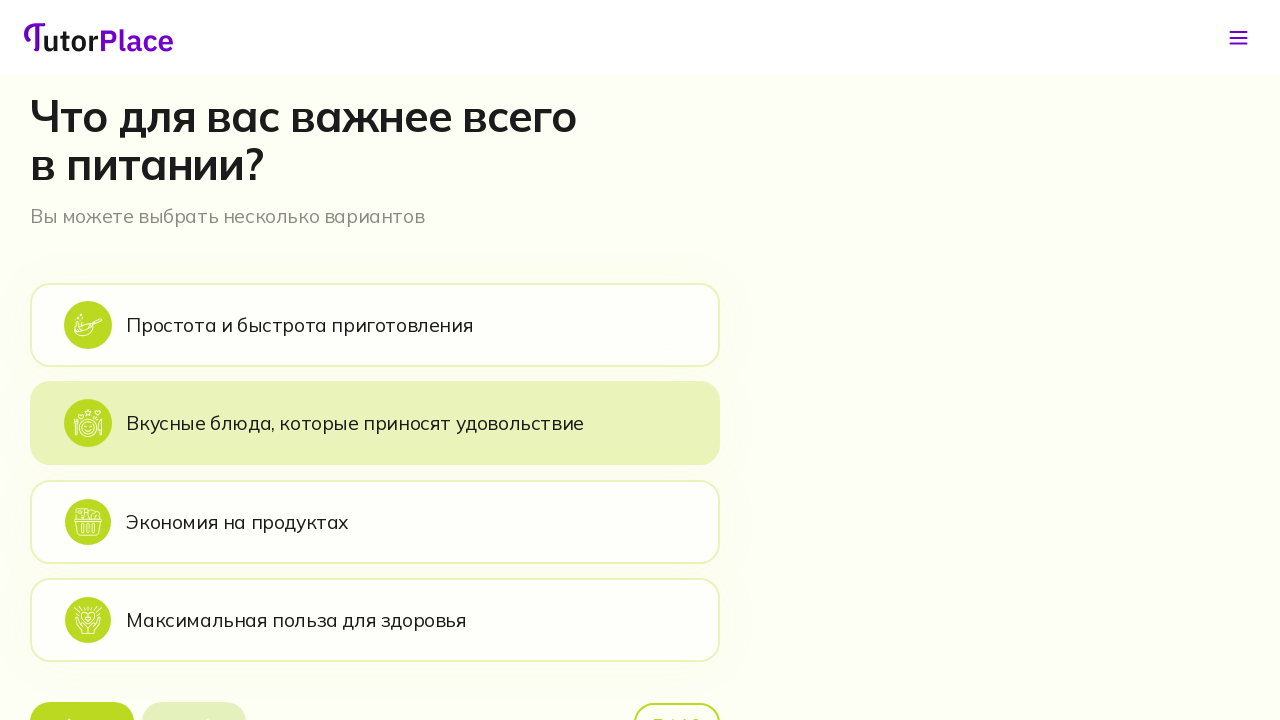

Clicked option on page 6 of diet quiz at (375, 325) on xpath=//*[@id='app']/main/div/section[6]/div/div/div[2]/div[1]/div[2]/div[1]/lab
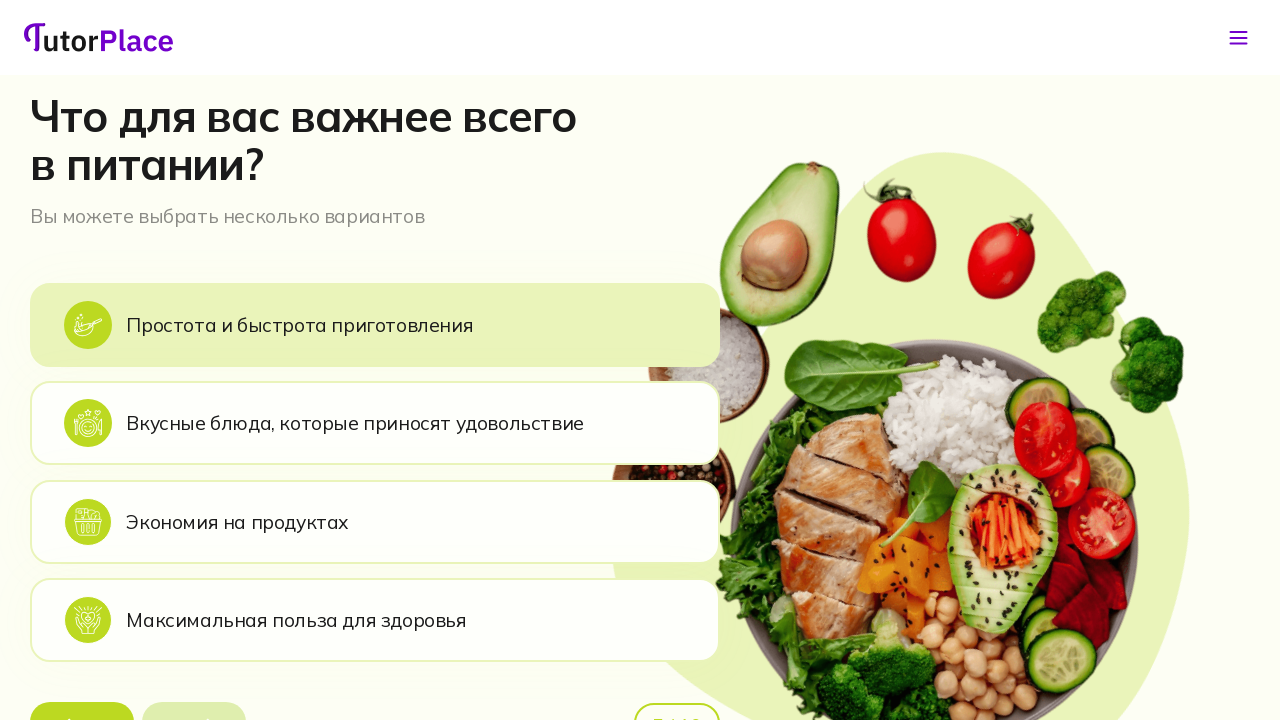

Clicked next button to advance from page 6 at (194, 696) on xpath=//*[@id='app']/main/div/section[6]/div/div/div[2]/div[1]/div[3]/button[2]
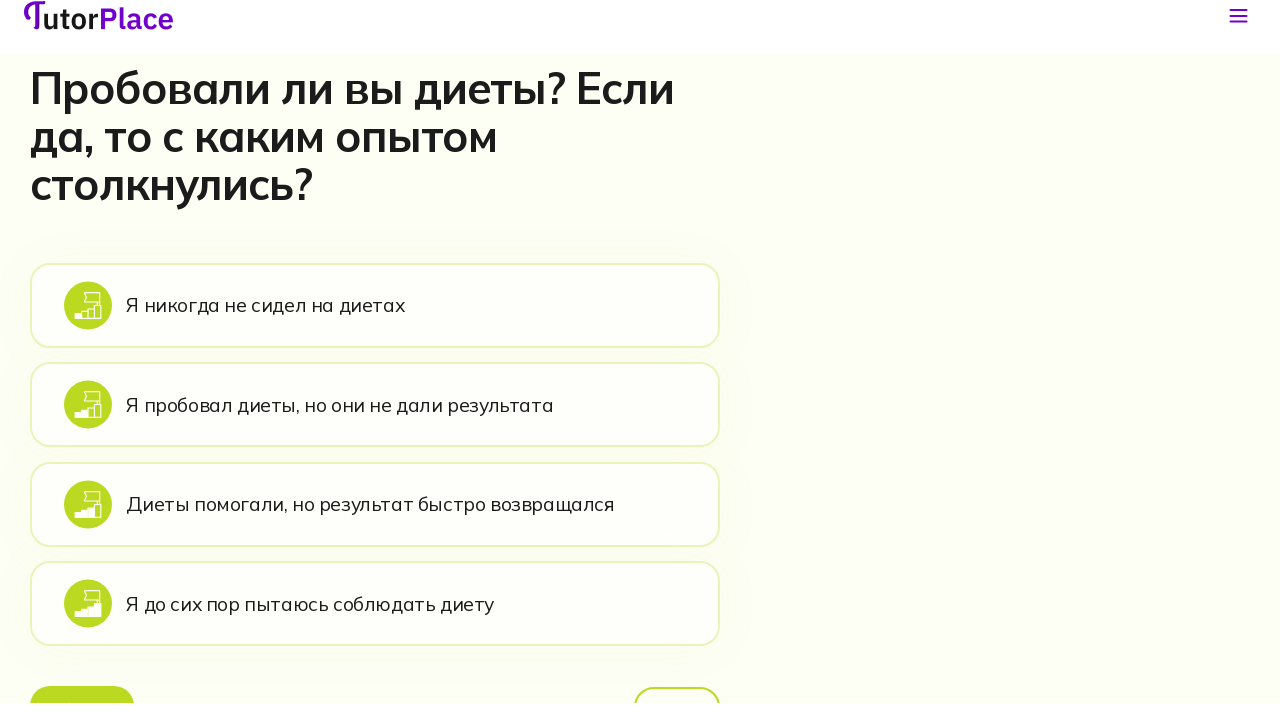

Page 7 heading about diet experience loaded
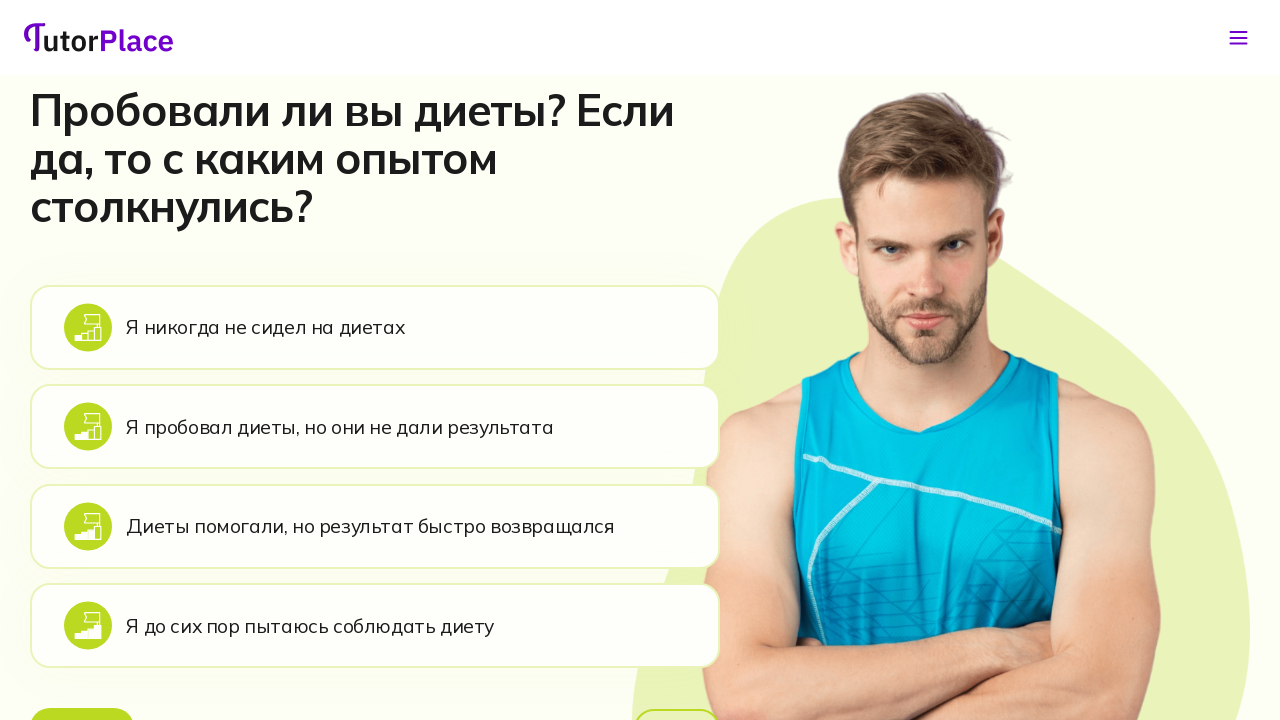

First diet experience option is visible
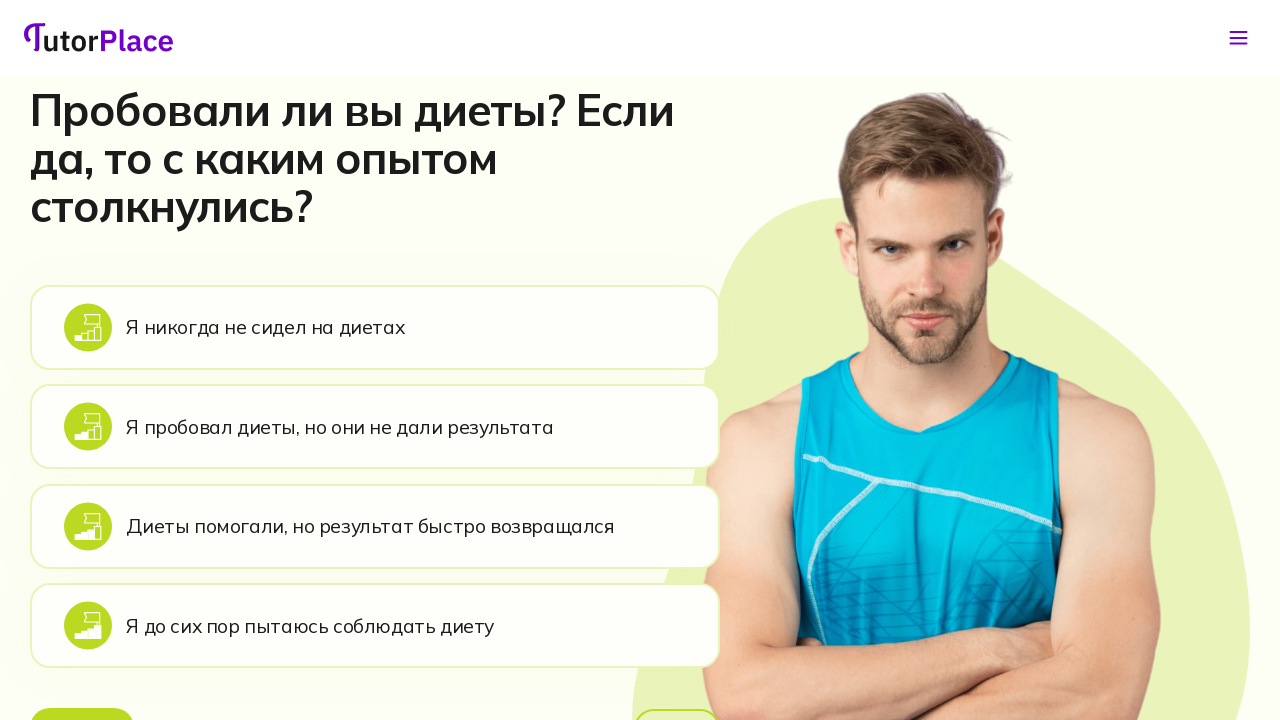

Second diet experience option is visible
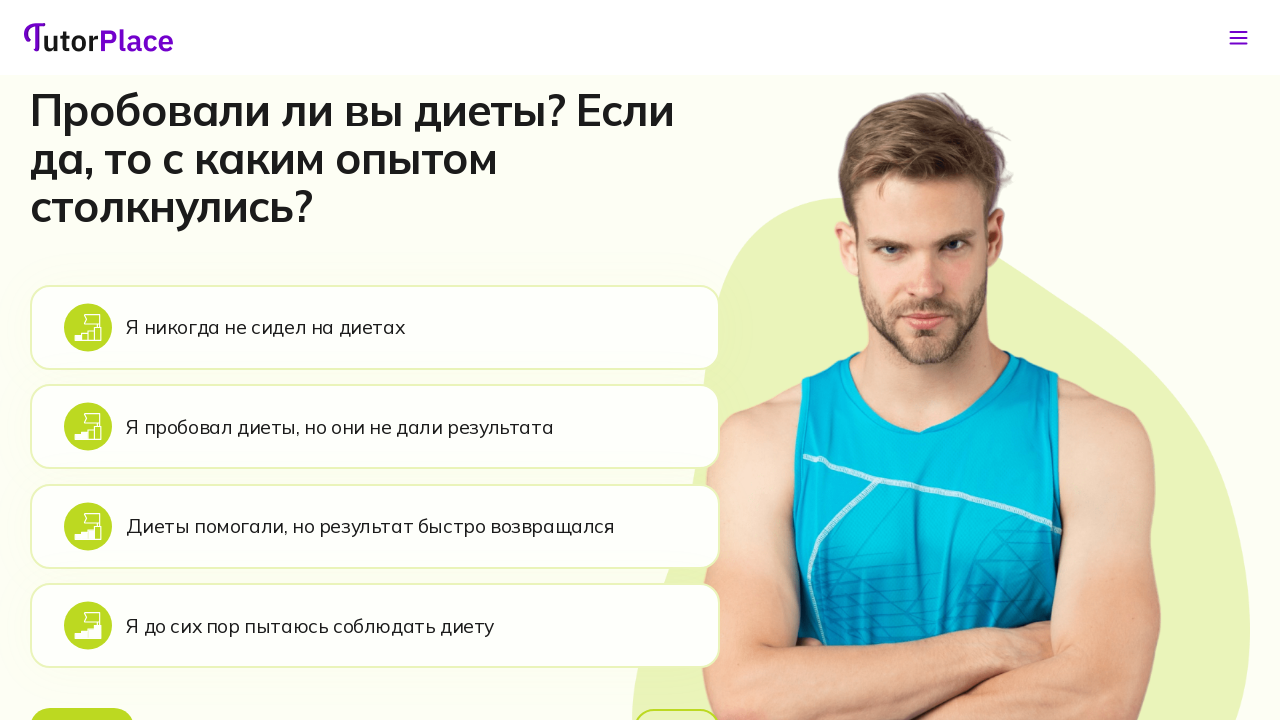

Third diet experience option is visible
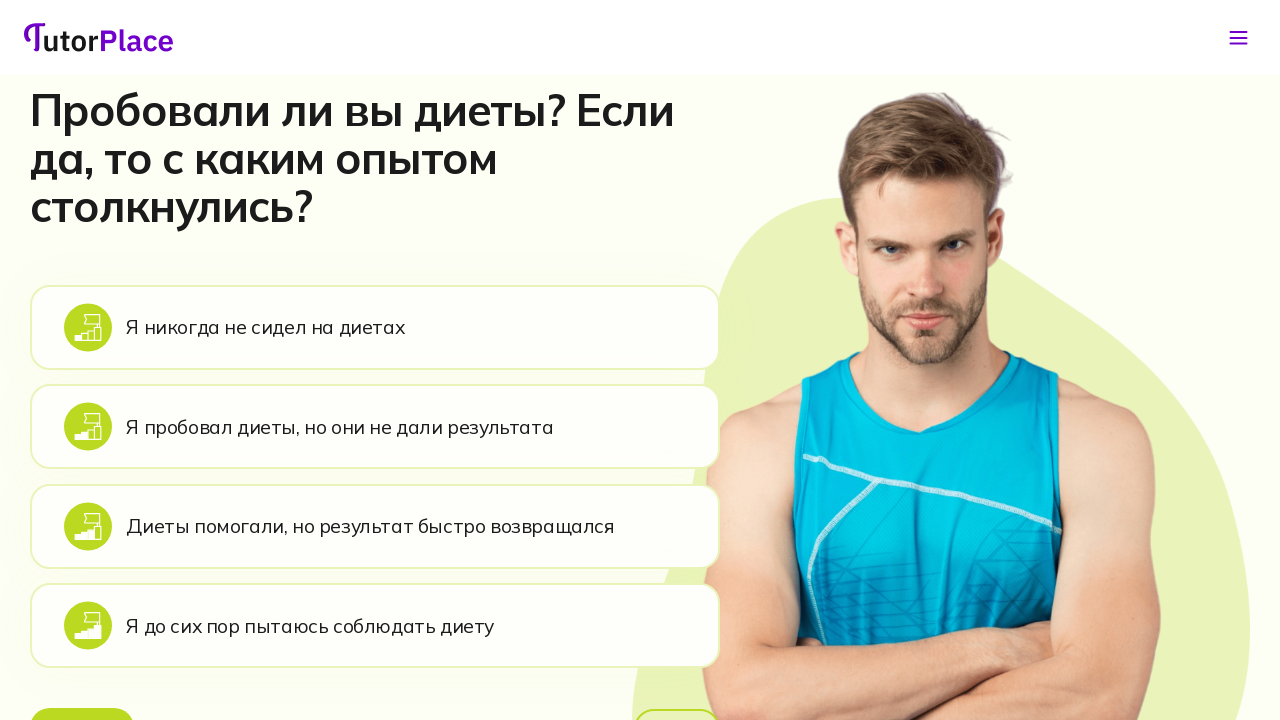

Fourth diet experience option is visible
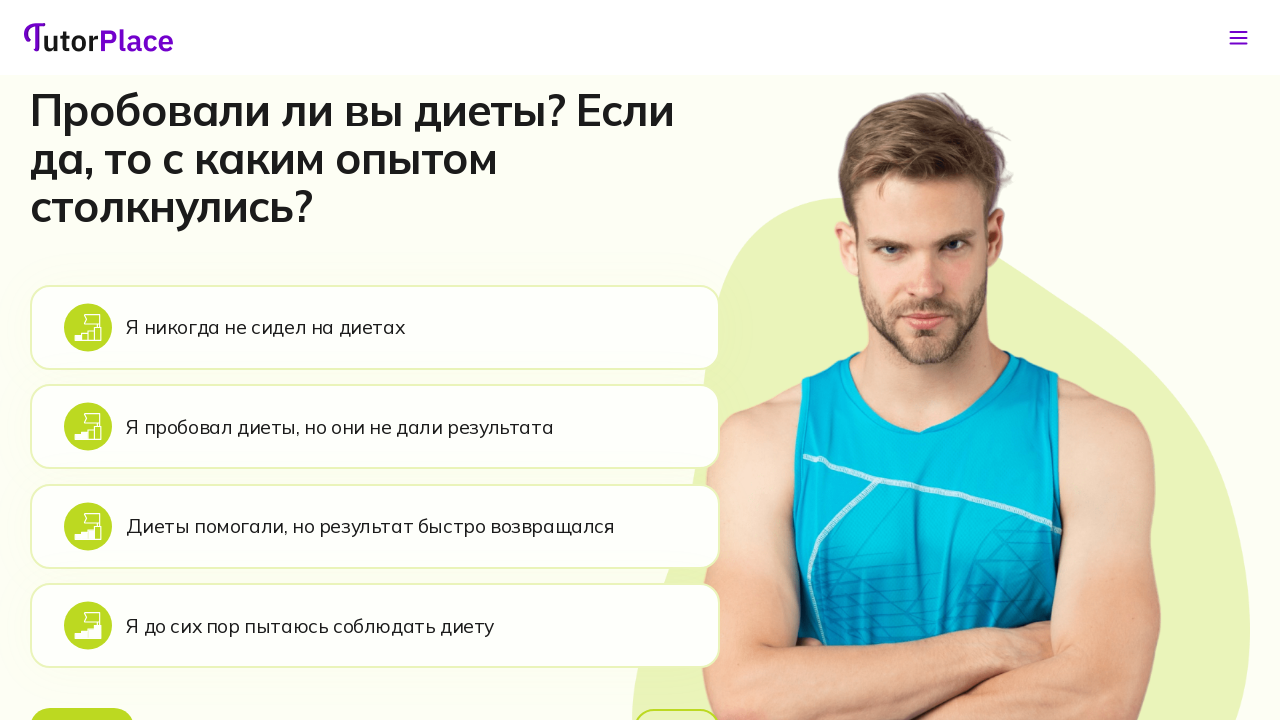

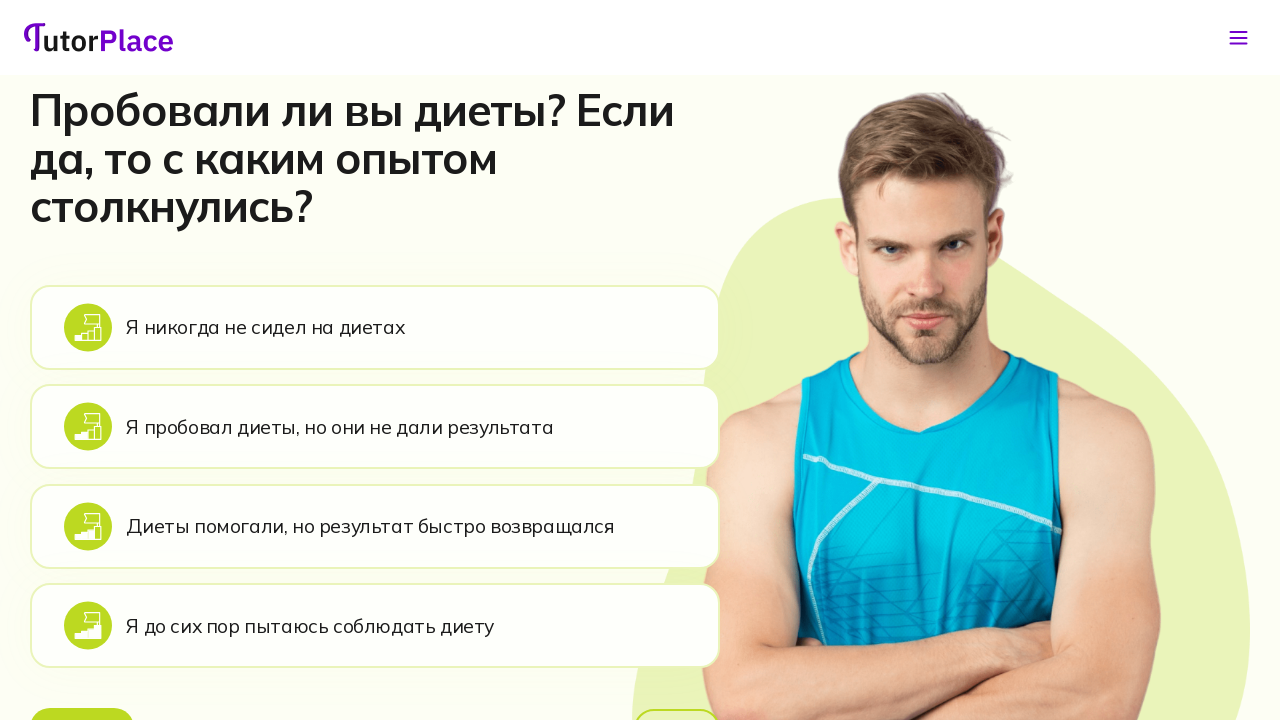